Tests the OPMET message query form on a Brazilian meteorological service website by filling in a location code (SBEG) and date/time range, then submitting the query.

Starting URL: https://www.redemet.aer.mil.br/old/?i=produtos&p=consulta-de-mensagens-opmet

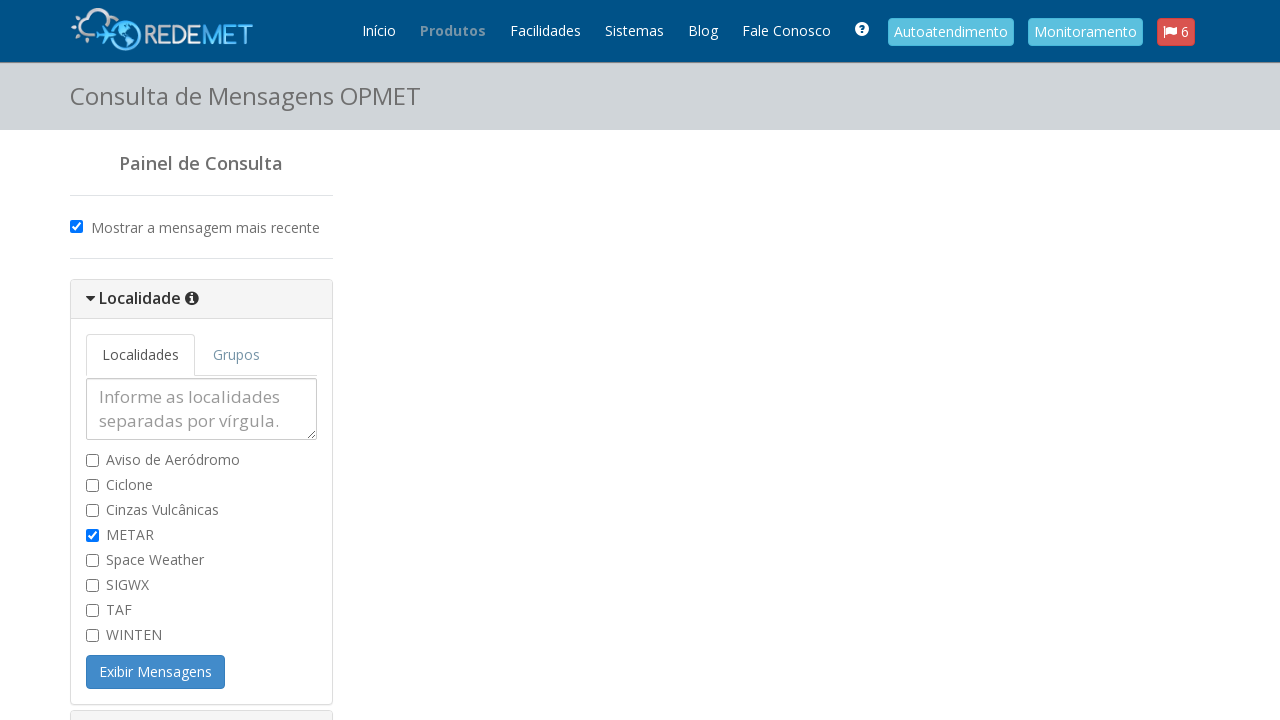

Filled location code field with 'SBEG' on #msg_localidade
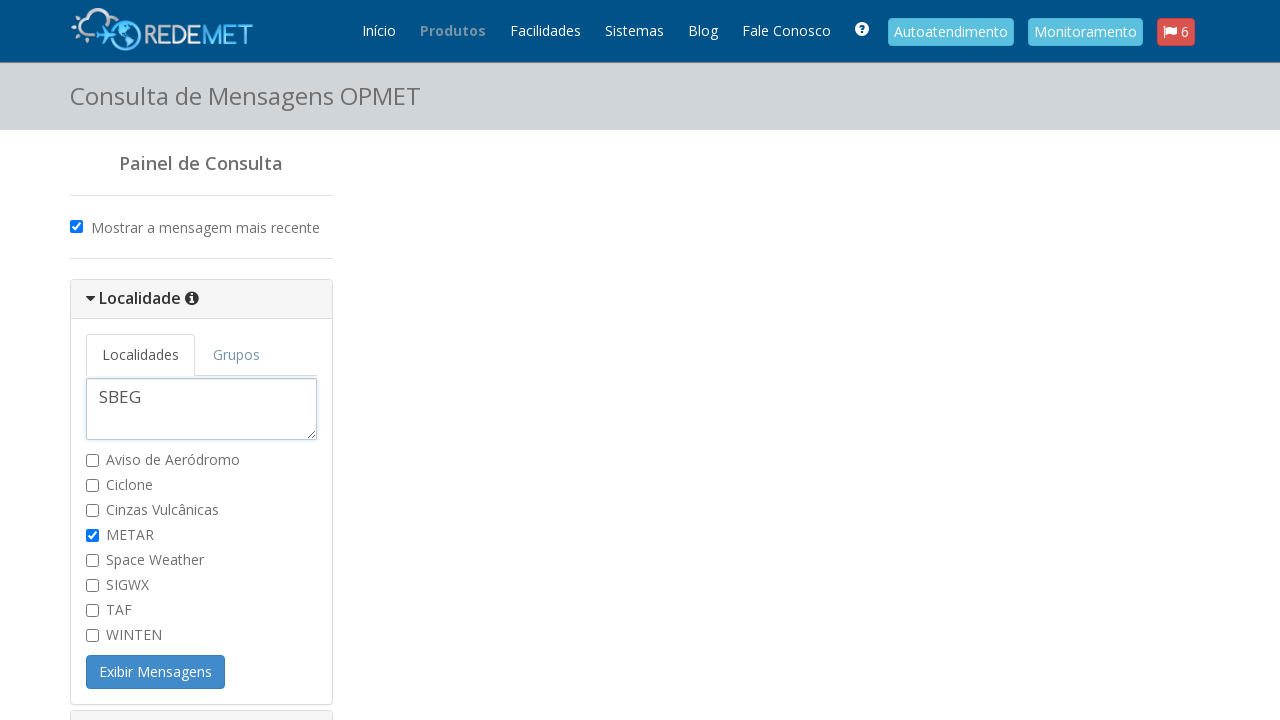

Clicked 'recent query' option at (76, 226) on #consulta_recente
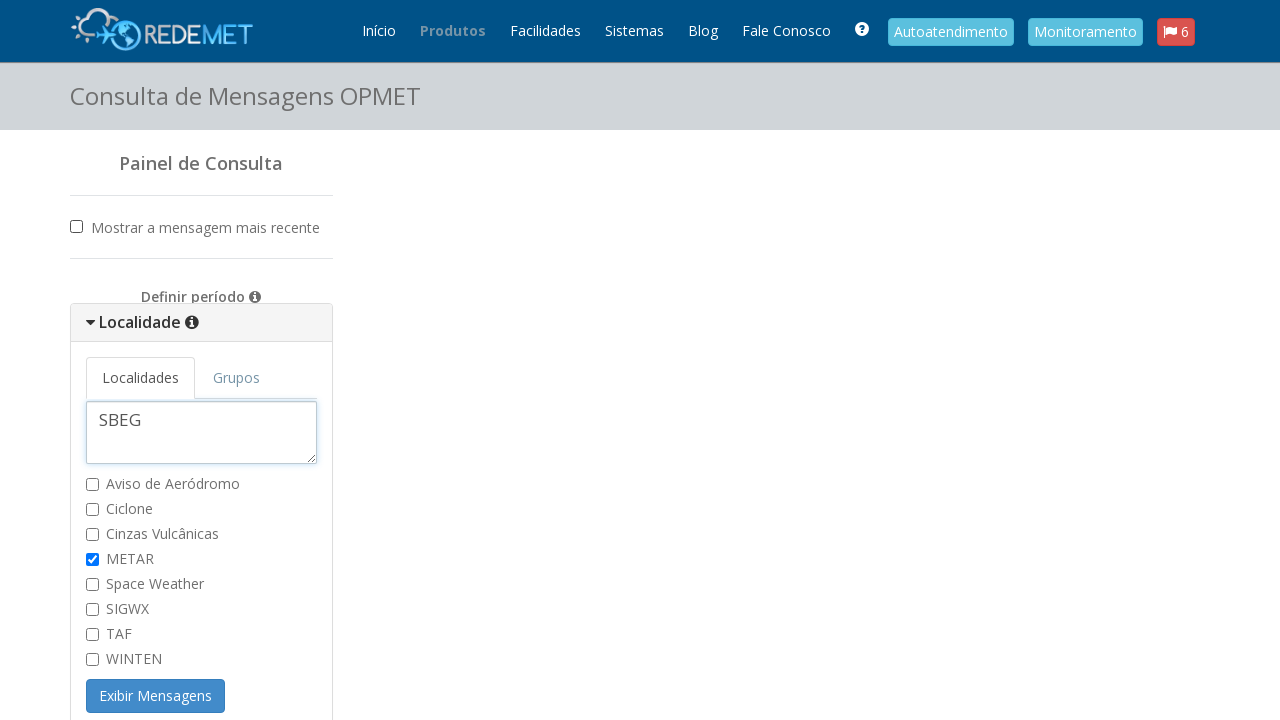

Filled start date/time field with '01/03/2026 03:00' on #consulta_data_ini
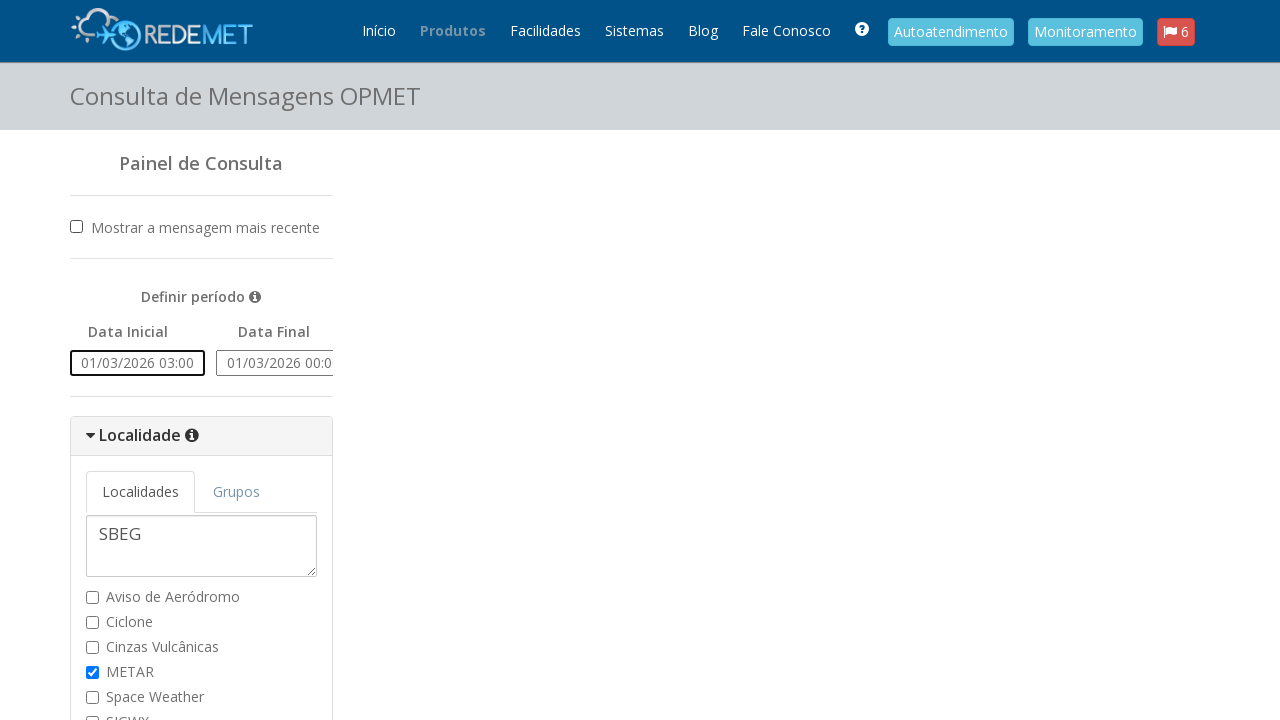

Filled end date/time field with '01/03/2026 03:00' on #consulta_data_fim
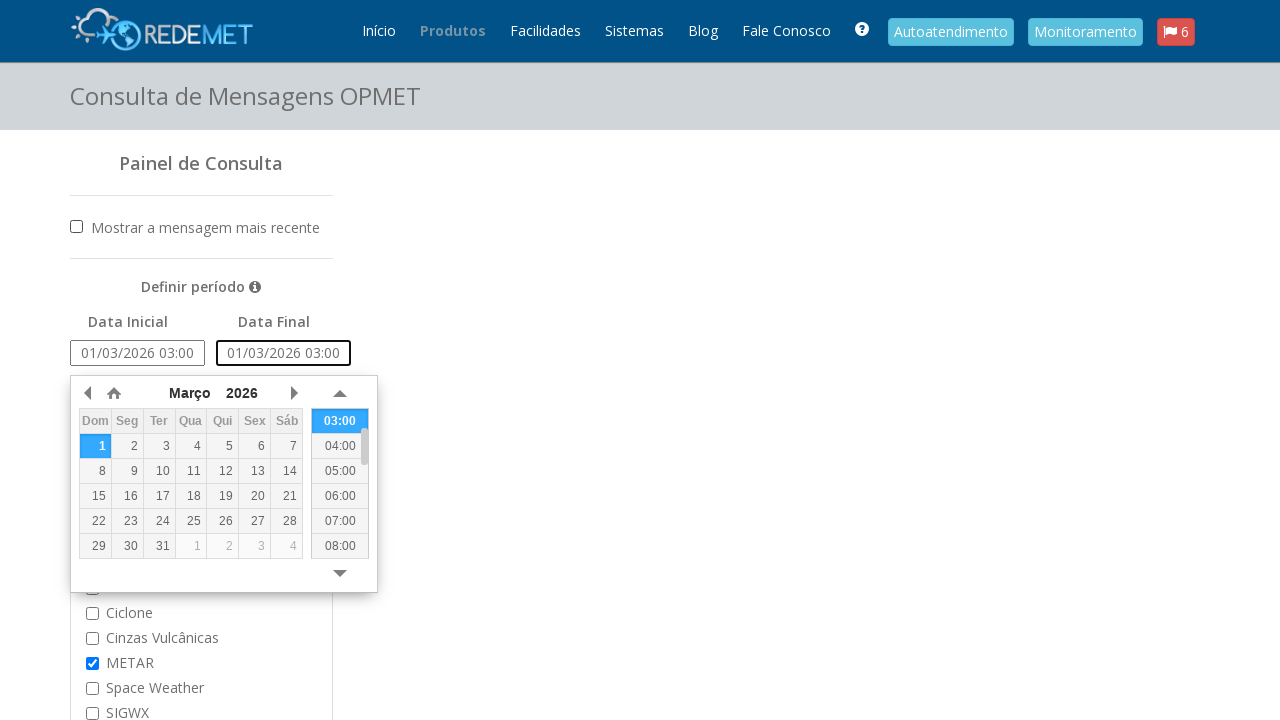

Clicked 'query by location' button to submit OPMET query at (156, 361) on #consulta_localidade
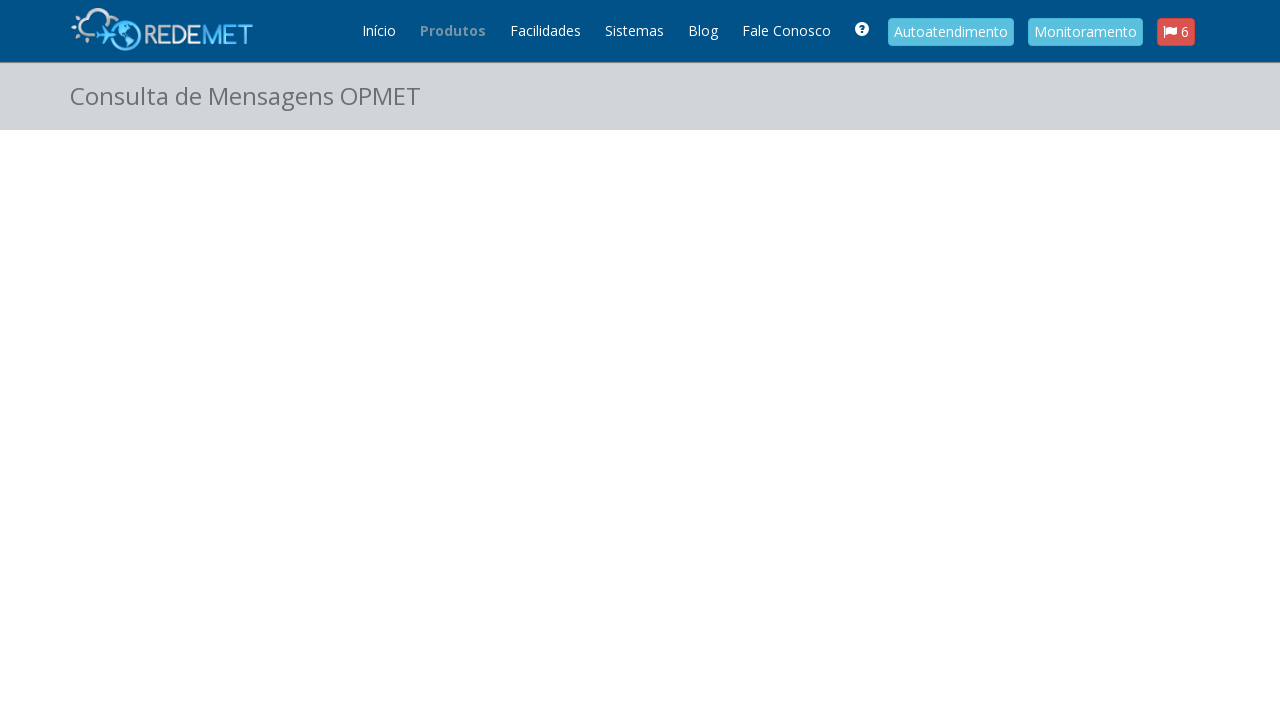

Waited 2 seconds for query results to load
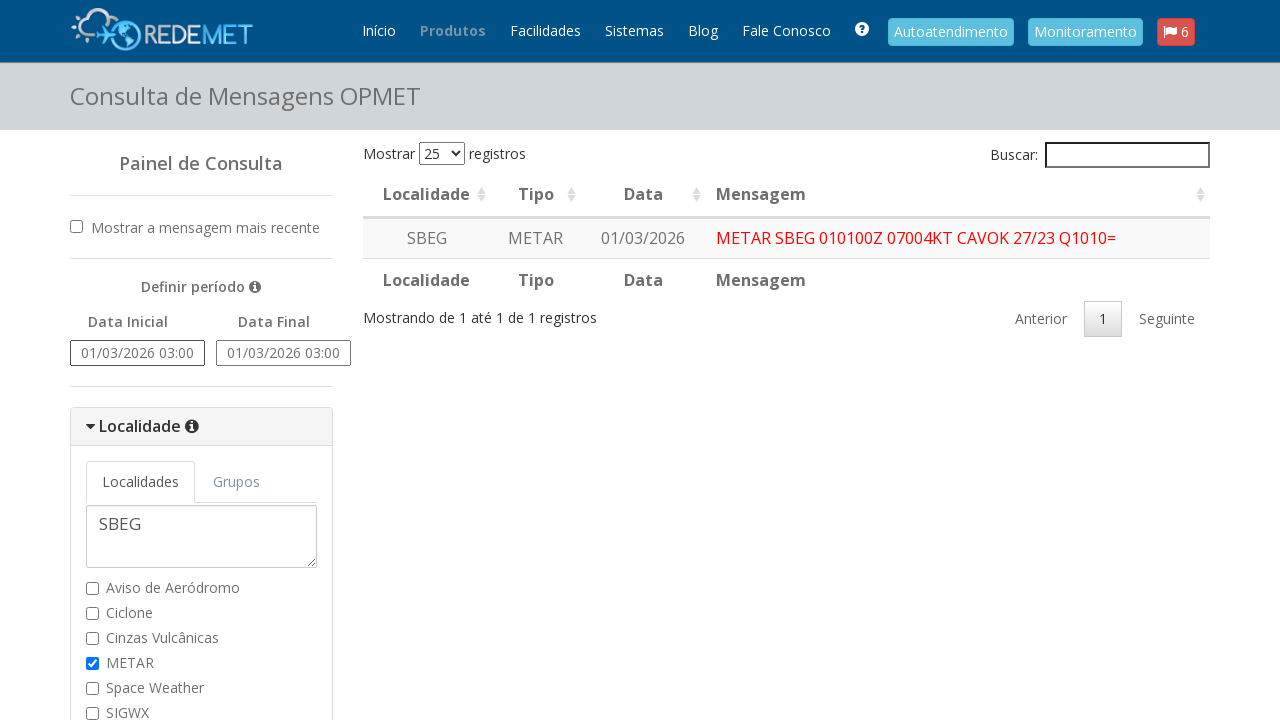

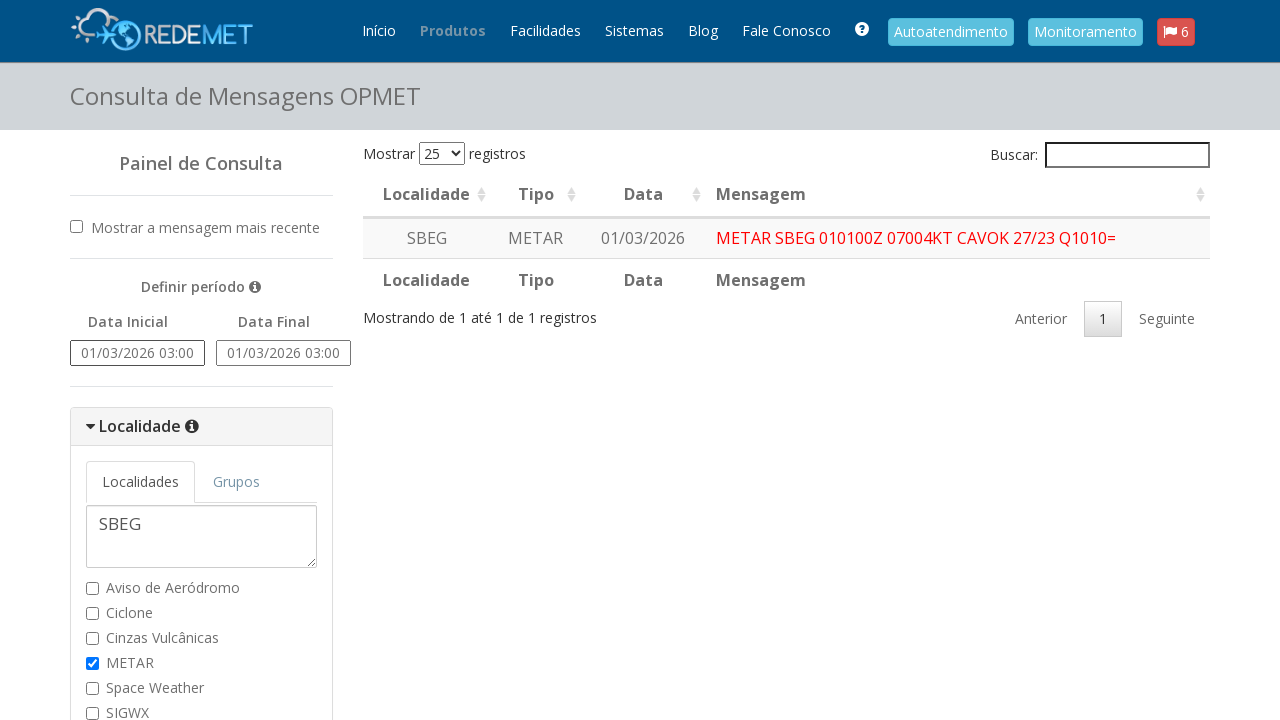